Tests dynamic loading functionality where the target element is already in the DOM but hidden. Clicks Start button and waits for the hidden element to become visible.

Starting URL: http://the-internet.herokuapp.com/dynamic_loading/1

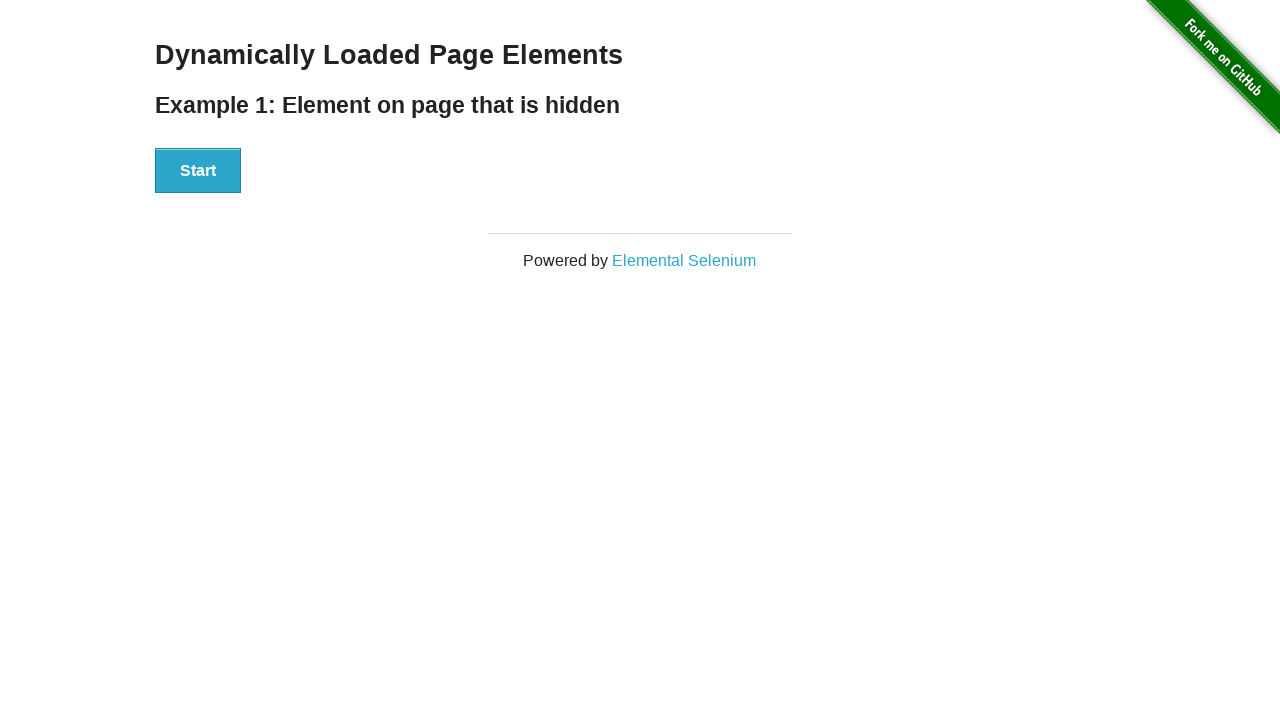

Clicked Start button to trigger dynamic loading at (198, 171) on #start button
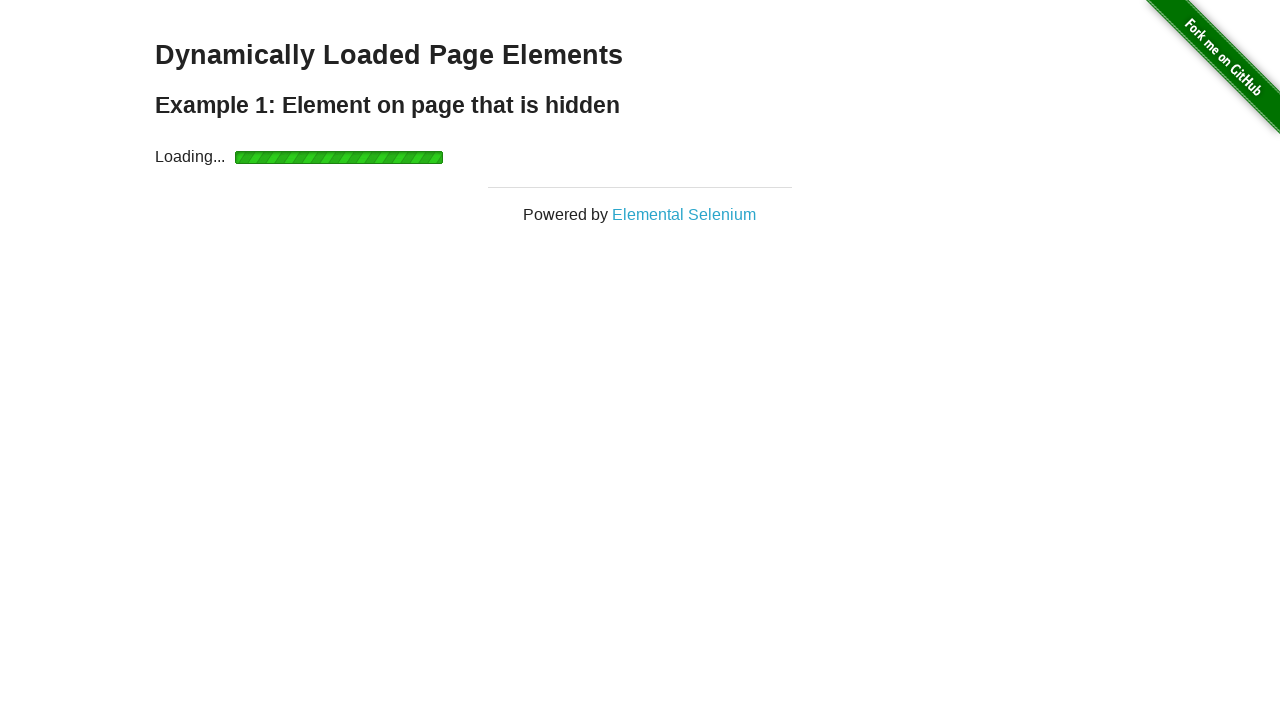

Waited for finish element to become visible
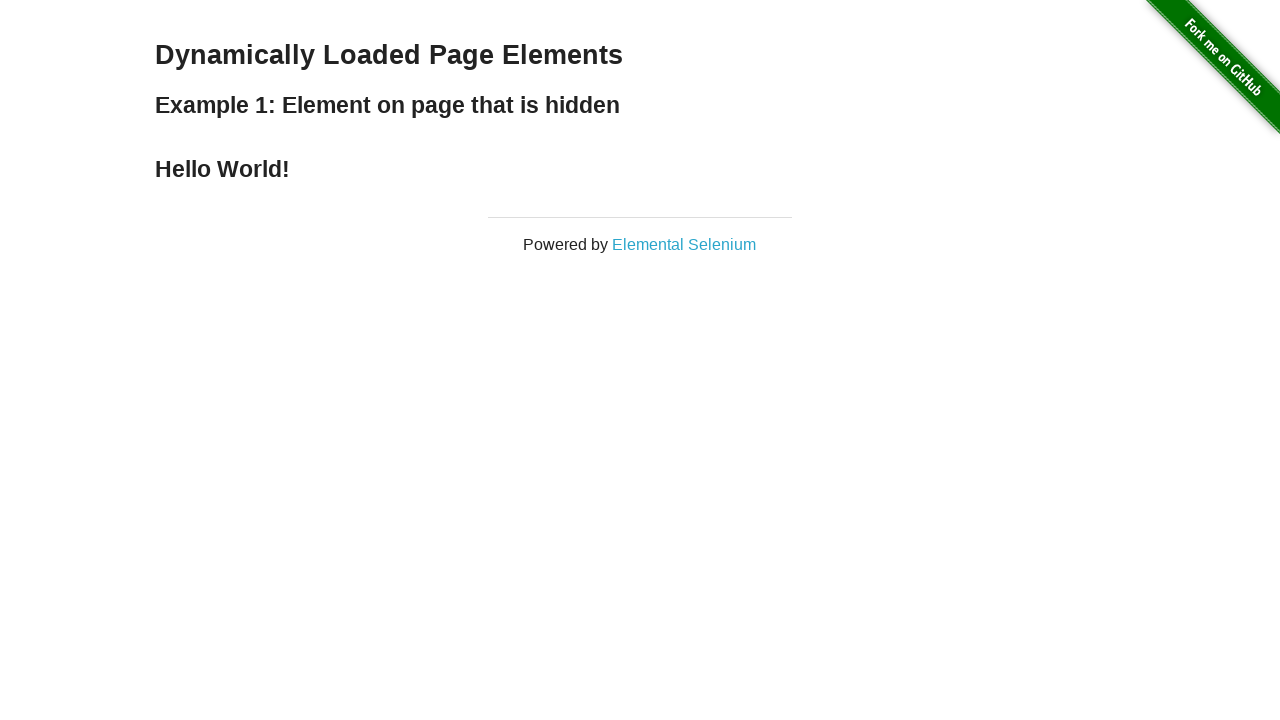

Verified finish element is displayed
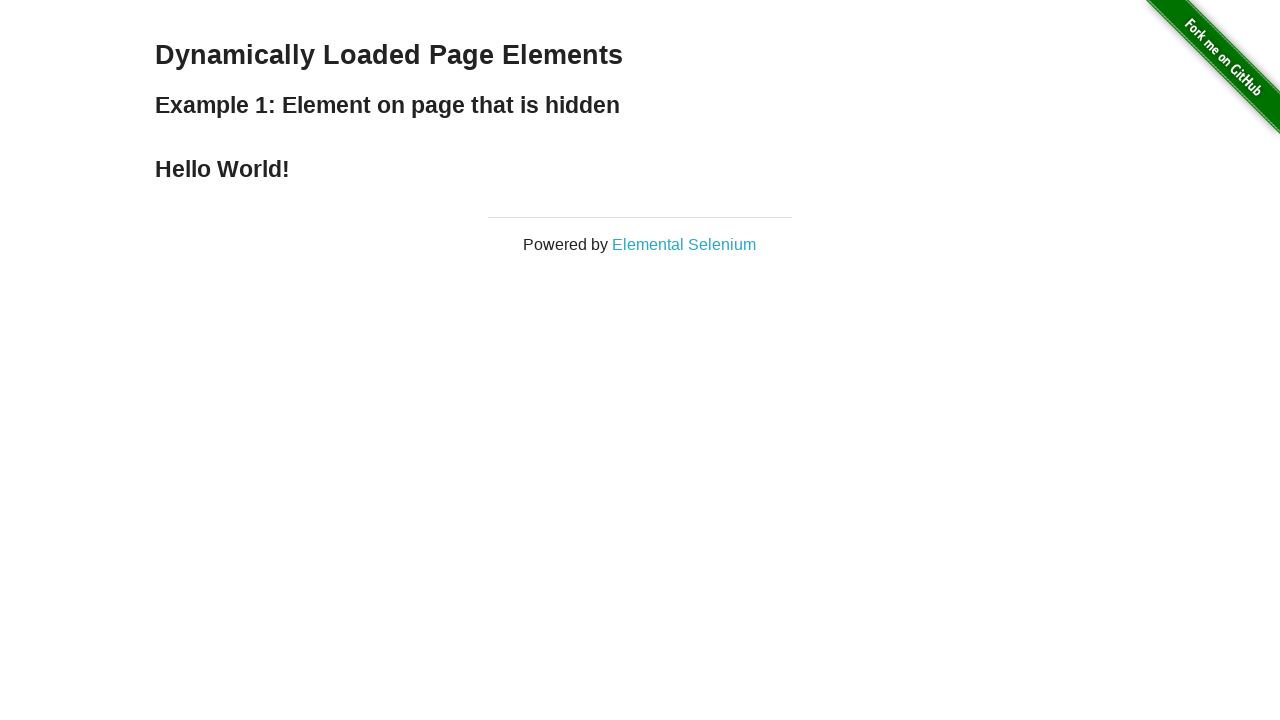

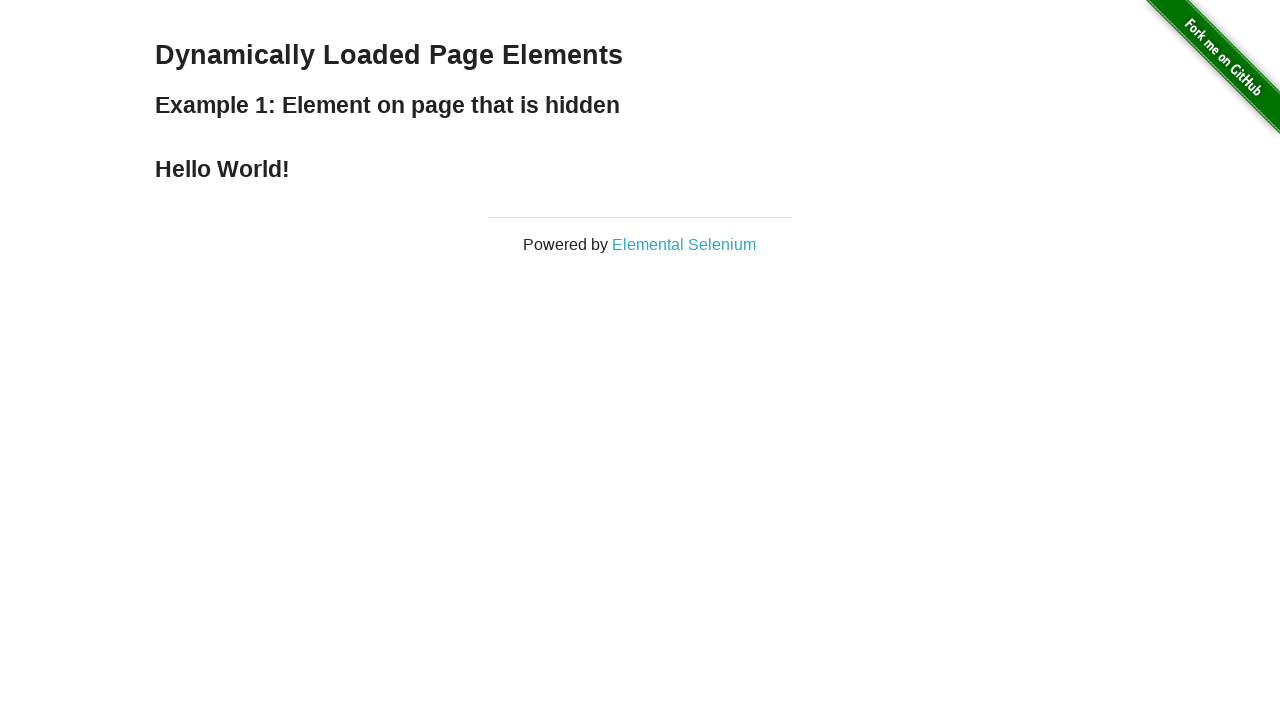